Tests dropdown selection functionality on a registration form by selecting options from Skills, Country, and Religion dropdowns using different selection methods (by value, by index, and by visible text)

Starting URL: https://grotechminds.com/registration/

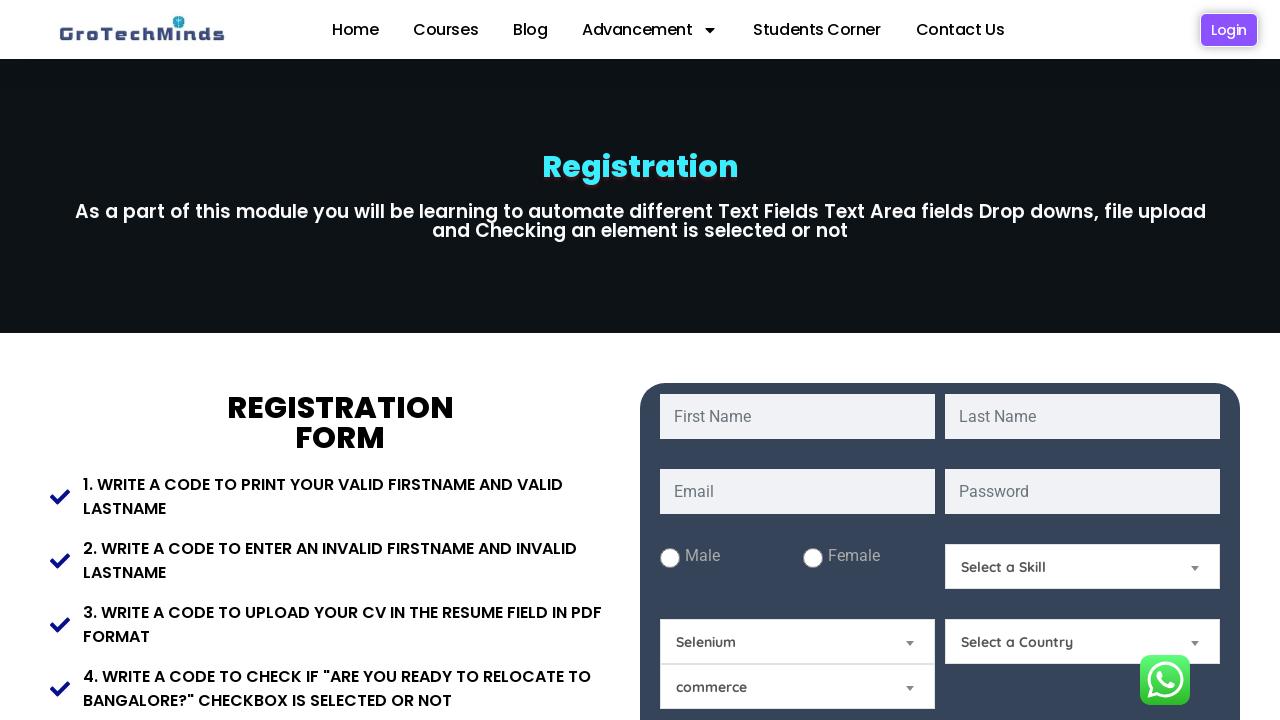

Selected 'select1' from Skills dropdown by value on #Skills
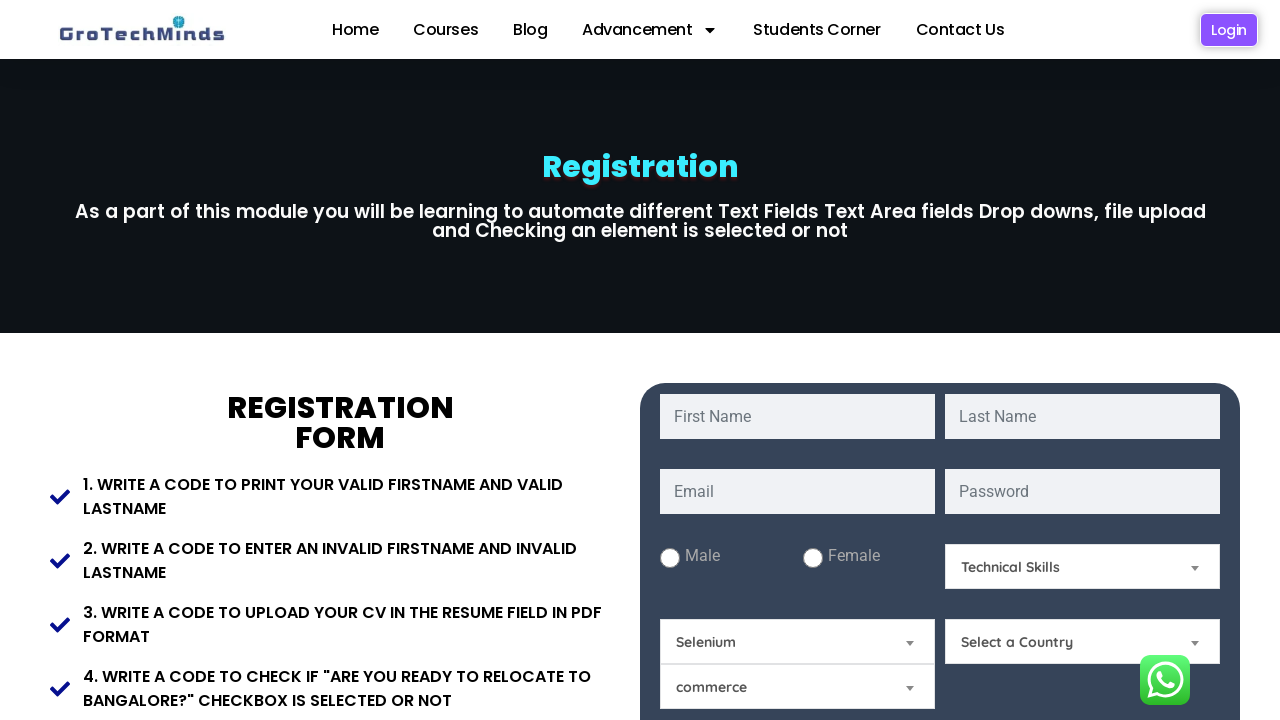

Selected 9th option (index 8) from Country dropdown on #Country
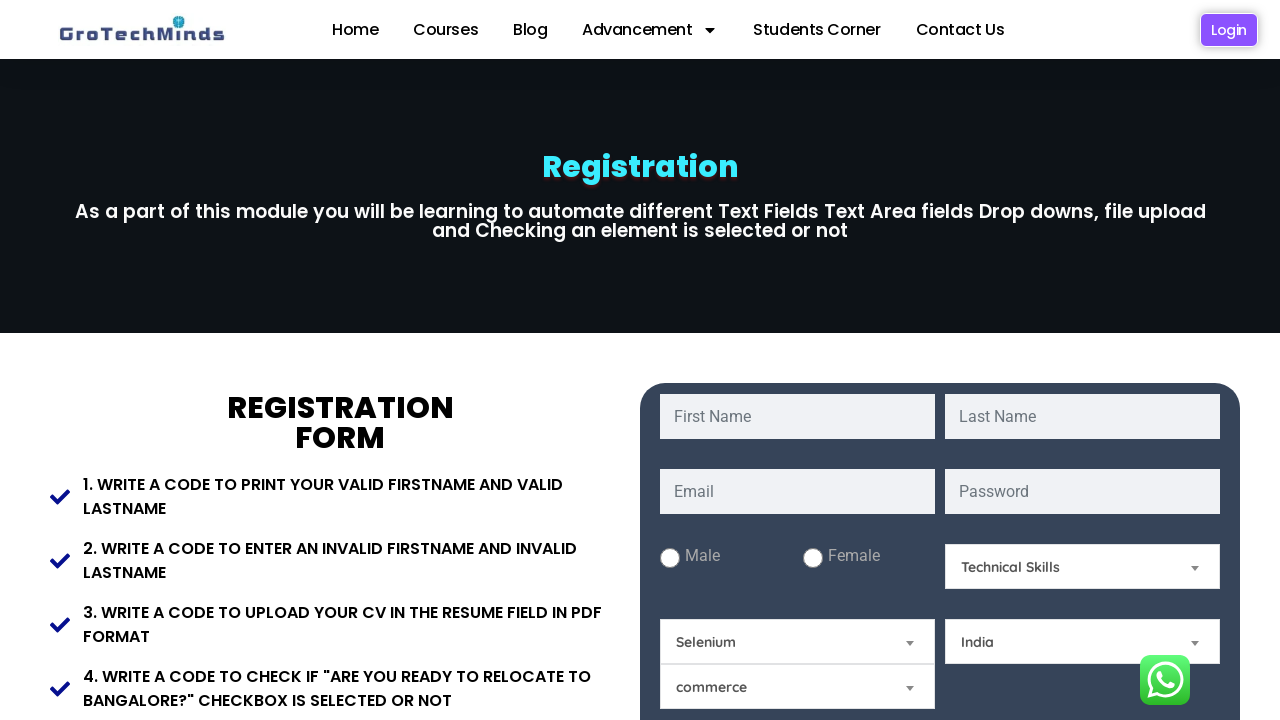

Selected 'Hindu' from Religion dropdown by visible text on [name='Relegion']
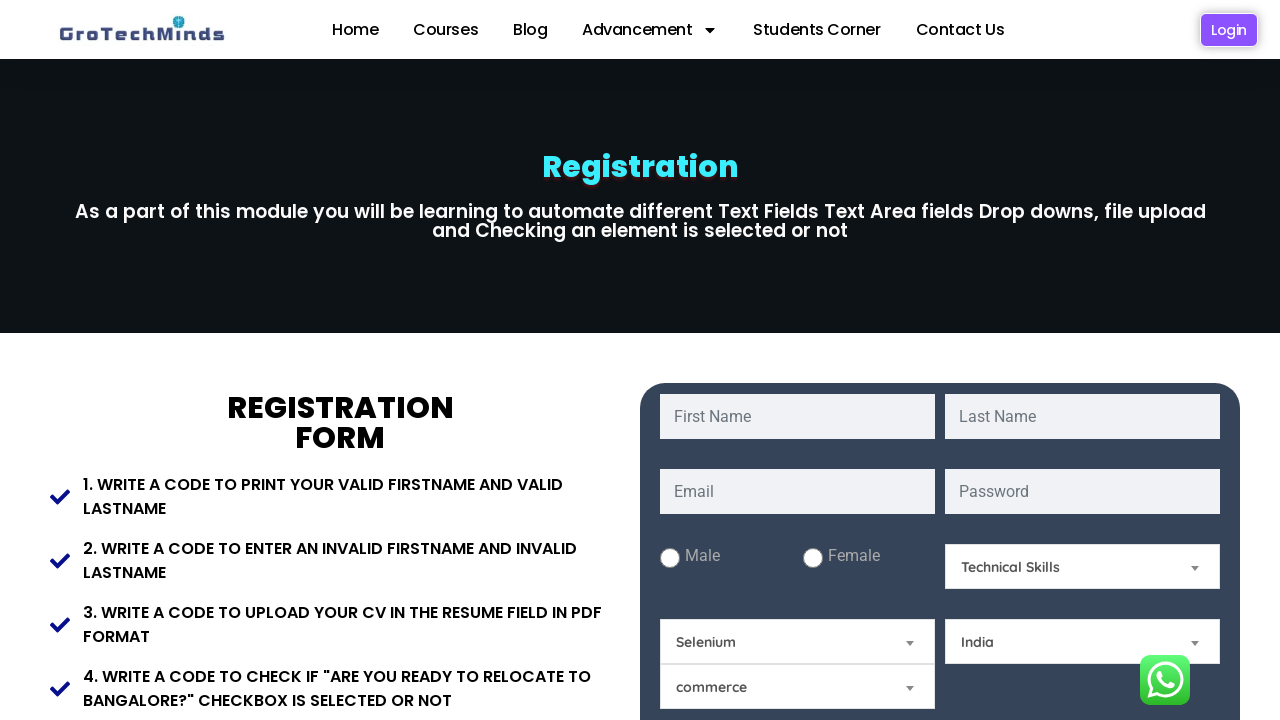

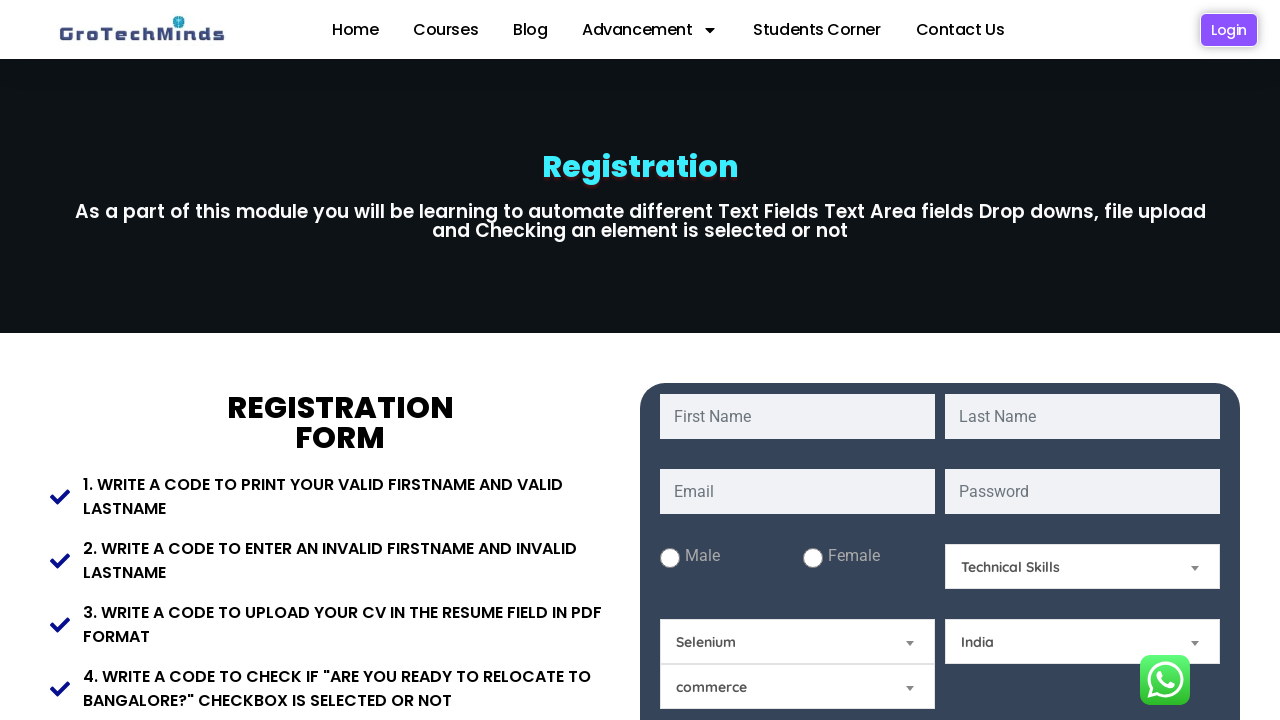